Demonstrates CSS selector usage by locating a tracking textarea on a shipping website, entering text into it, and then clearing it.

Starting URL: https://www.firstflight.com.sg/

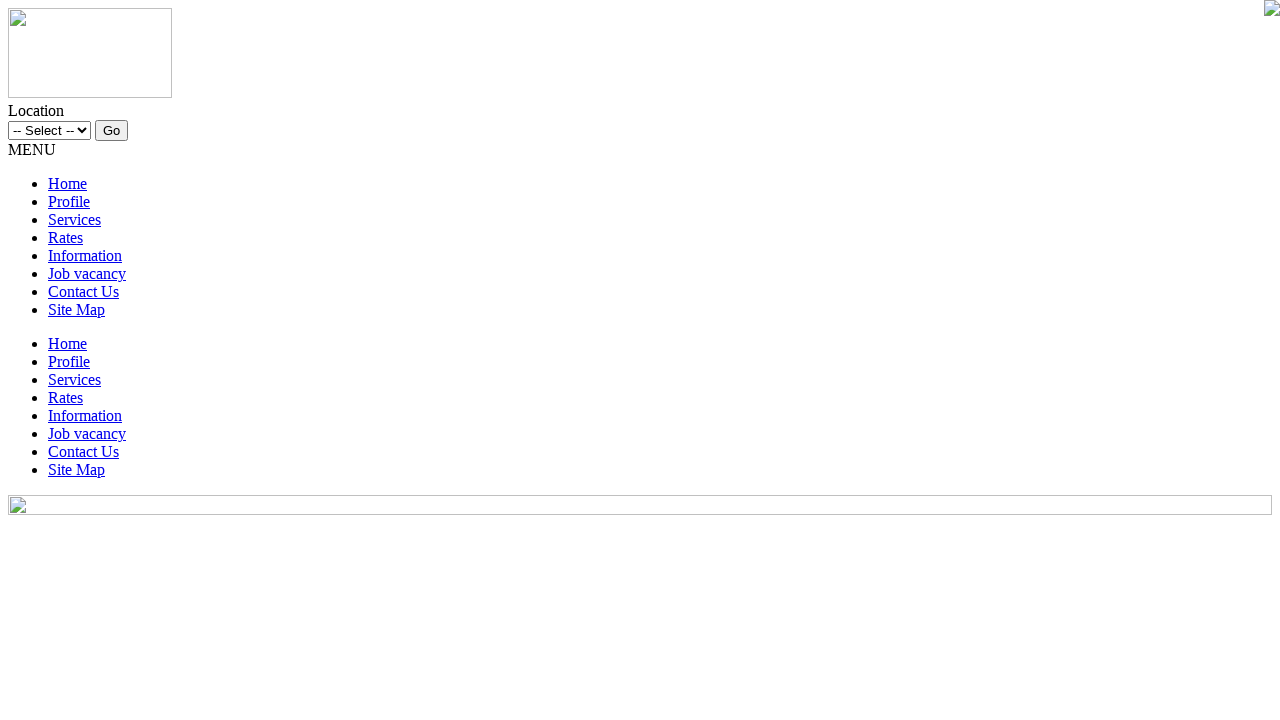

Cleared existing content in tracking textarea on textarea[id*='ck_aw']
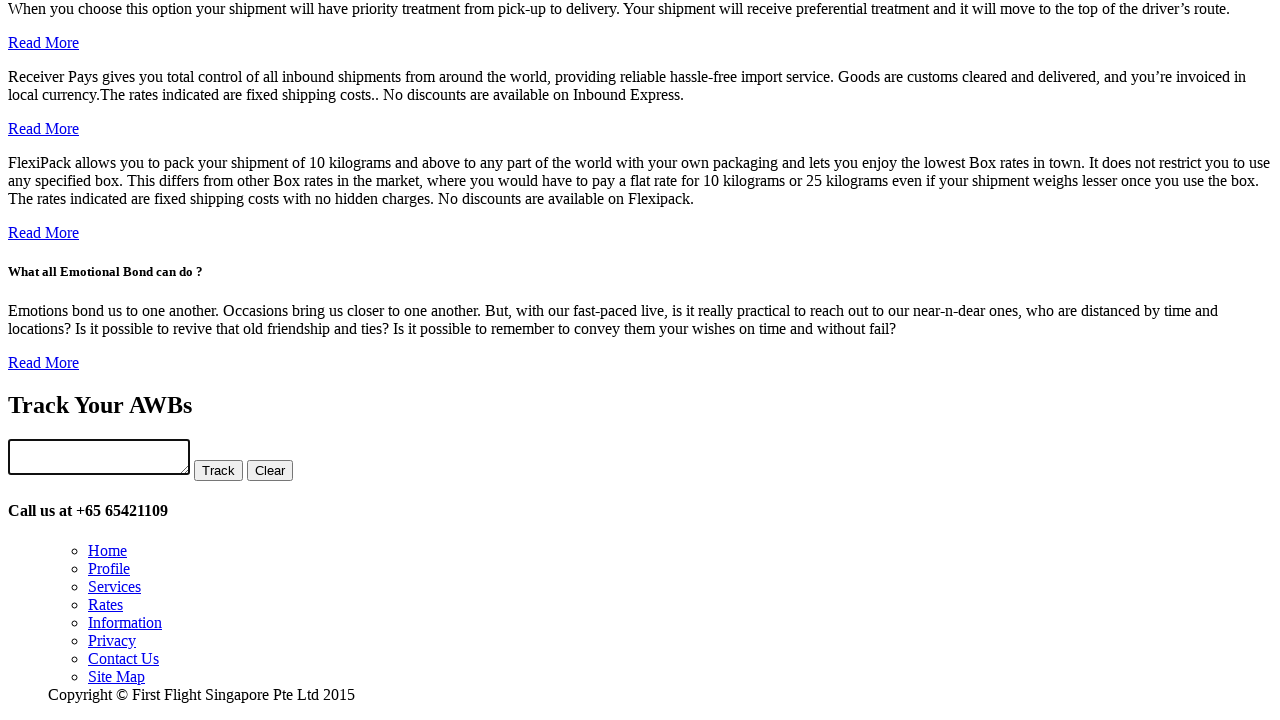

Entered 'Hello World' into tracking textarea on textarea[id*='ck_aw']
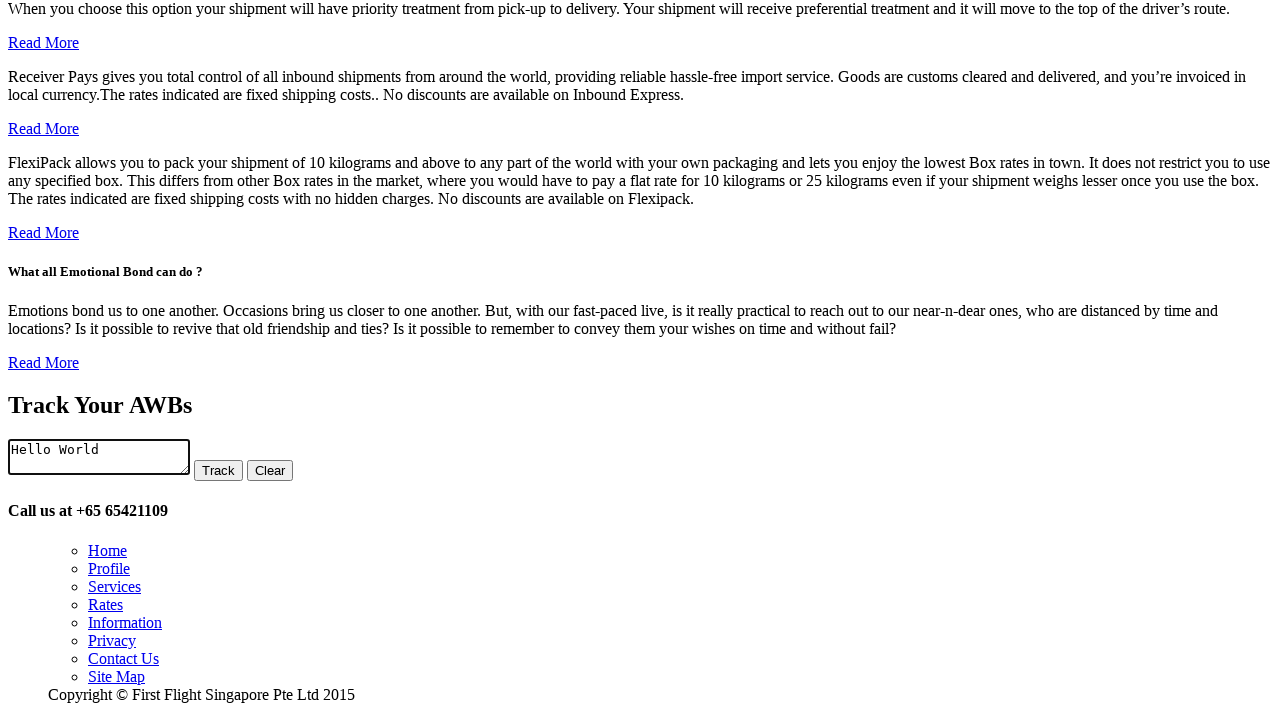

Waited 2 seconds to observe textarea change
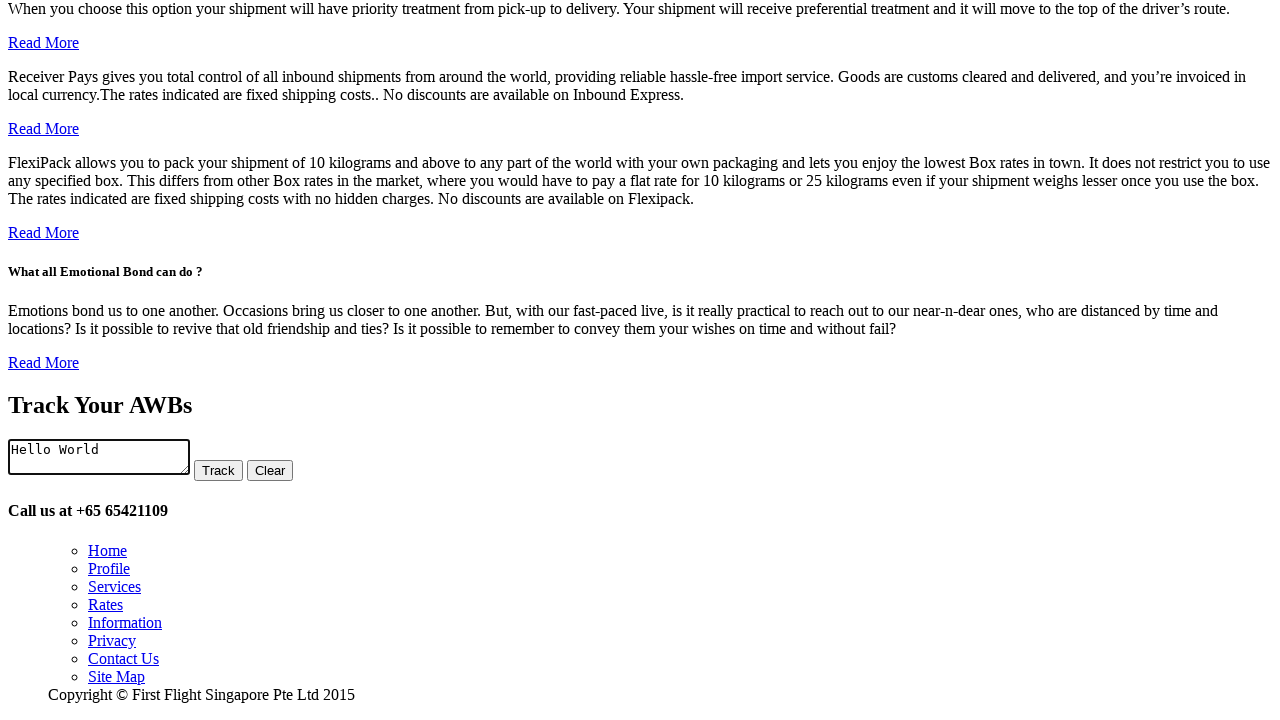

Cleared tracking textarea again on textarea[id*='ck_aw']
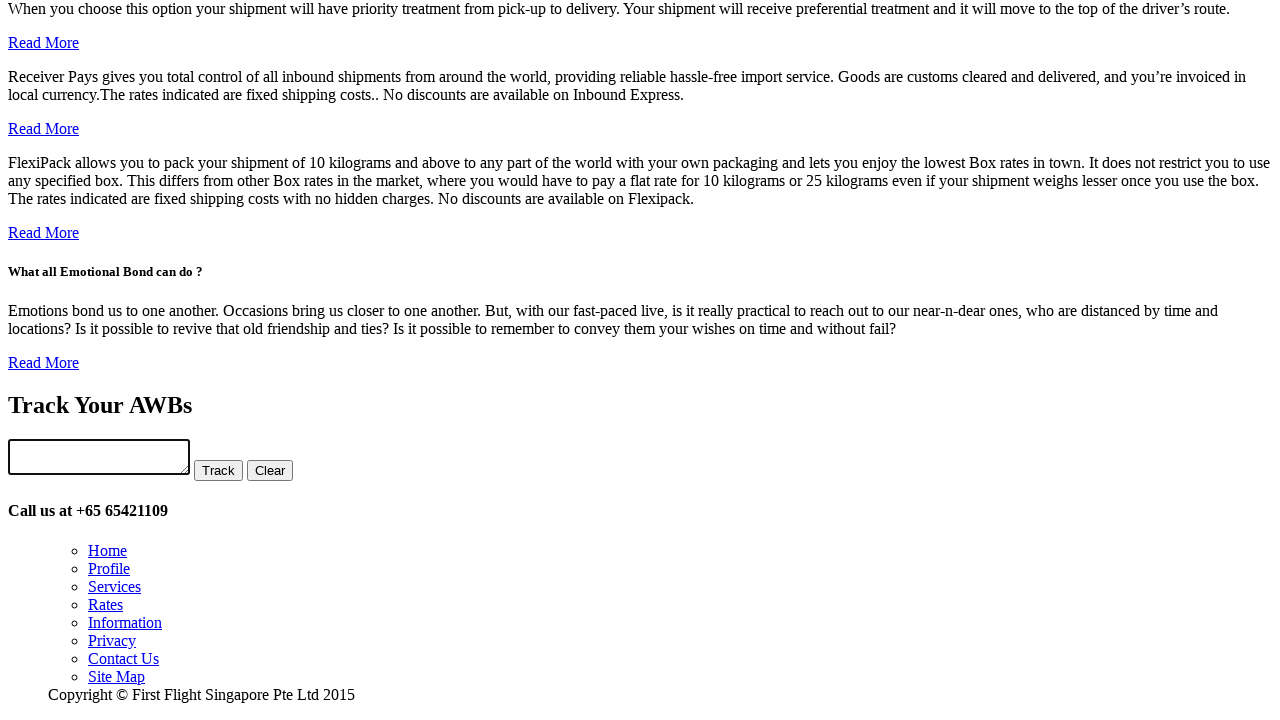

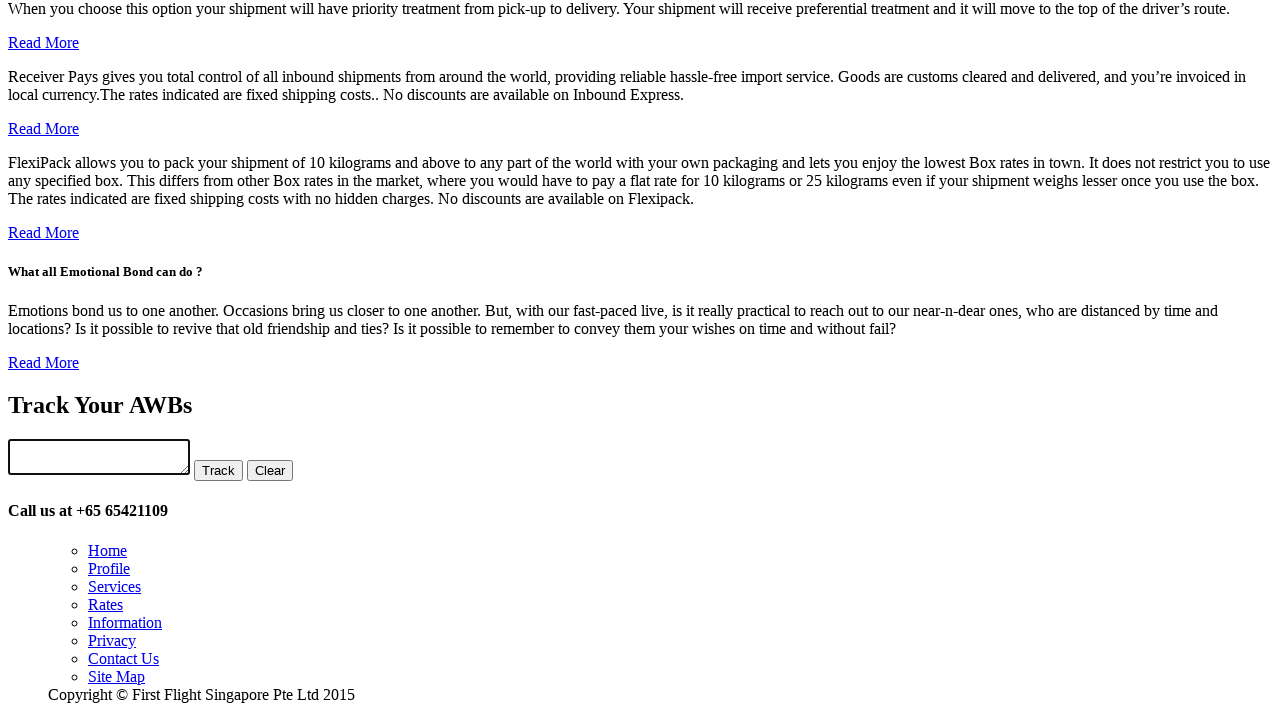